Tests dynamic loading where an element is rendered after clicking Start button. Waits for the element to be rendered and verifies the text content.

Starting URL: https://the-internet.herokuapp.com/dynamic_loading

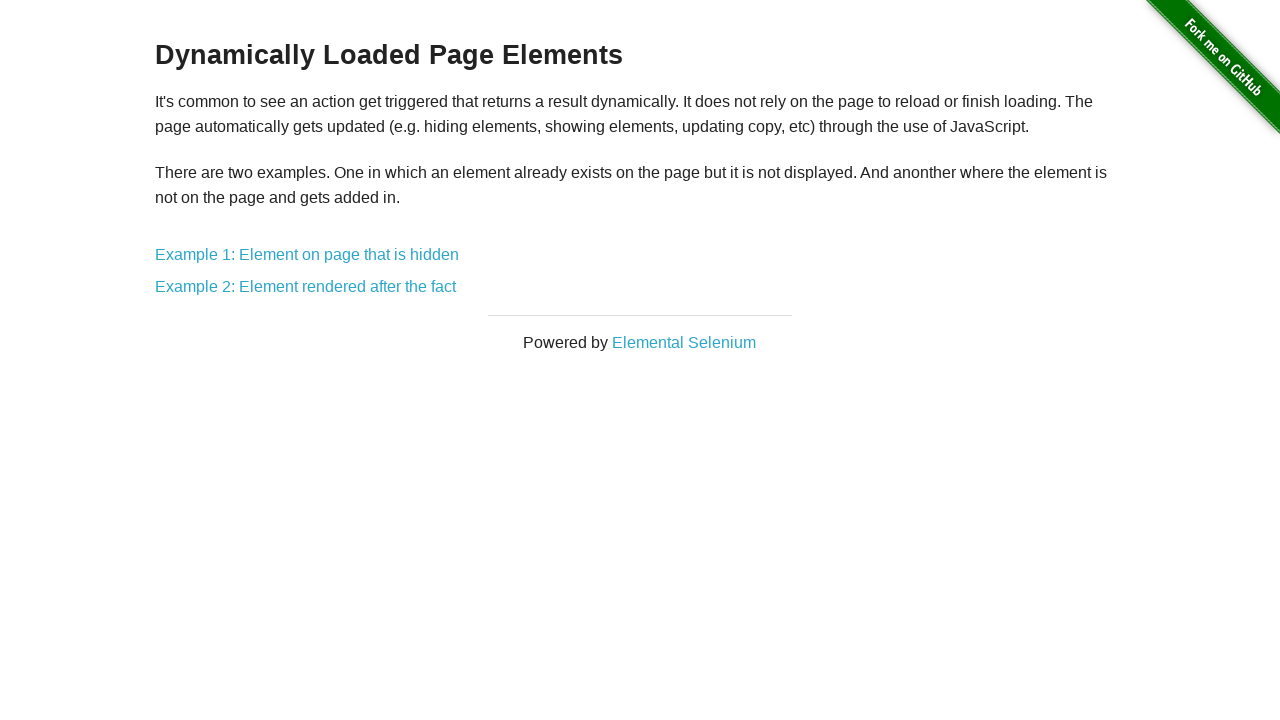

Clicked on Example 2: Element rendered after the fact at (306, 287) on a[href='/dynamic_loading/2']
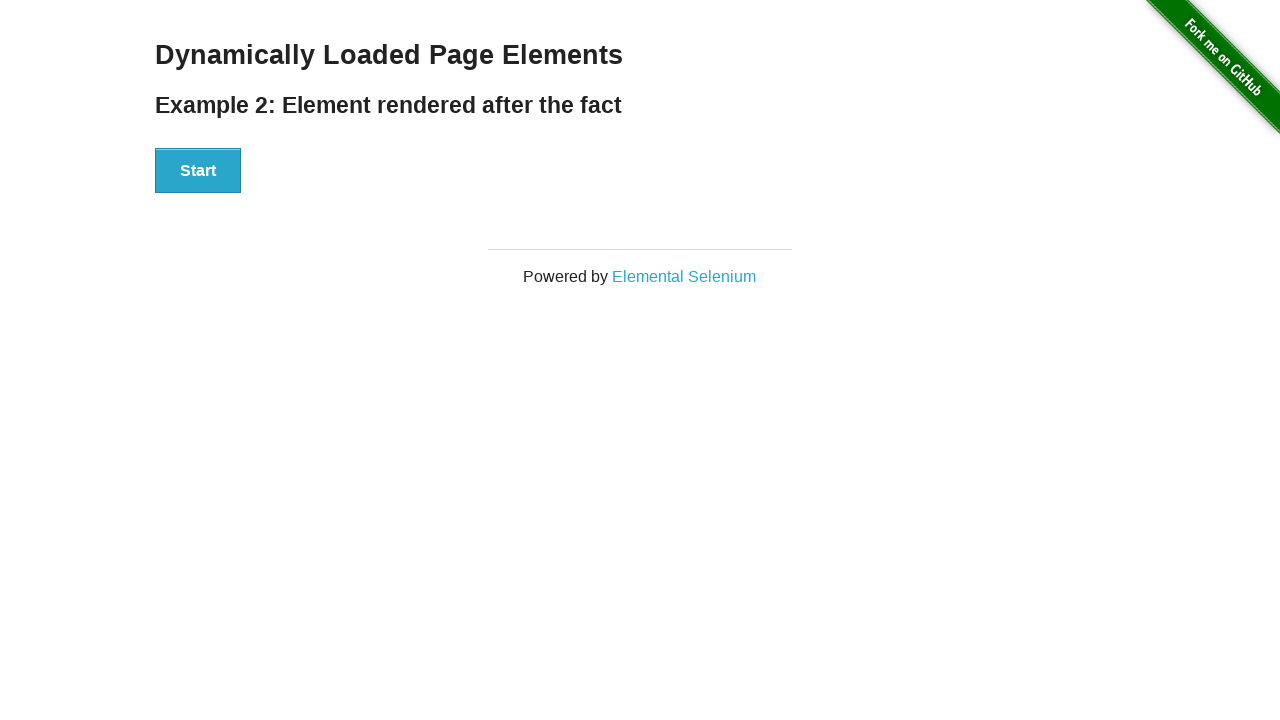

Clicked the Start button at (198, 171) on button:has-text('Start')
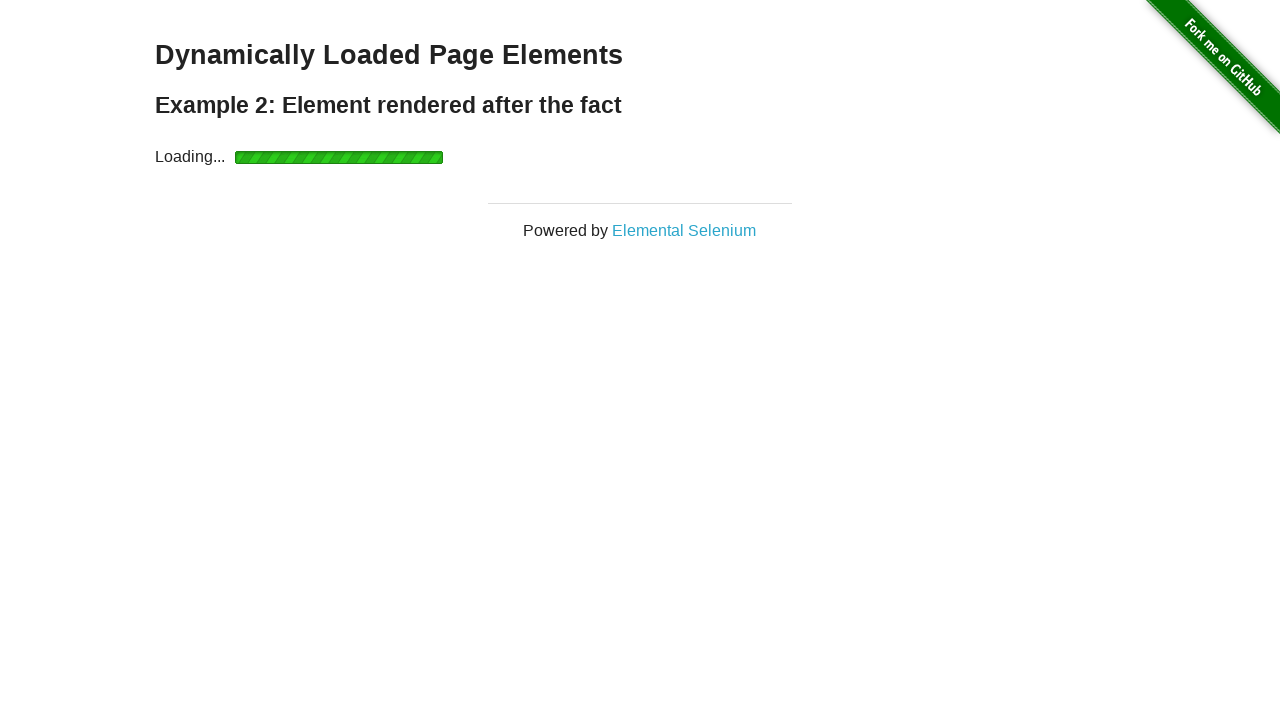

Waited for the element to be rendered and visible
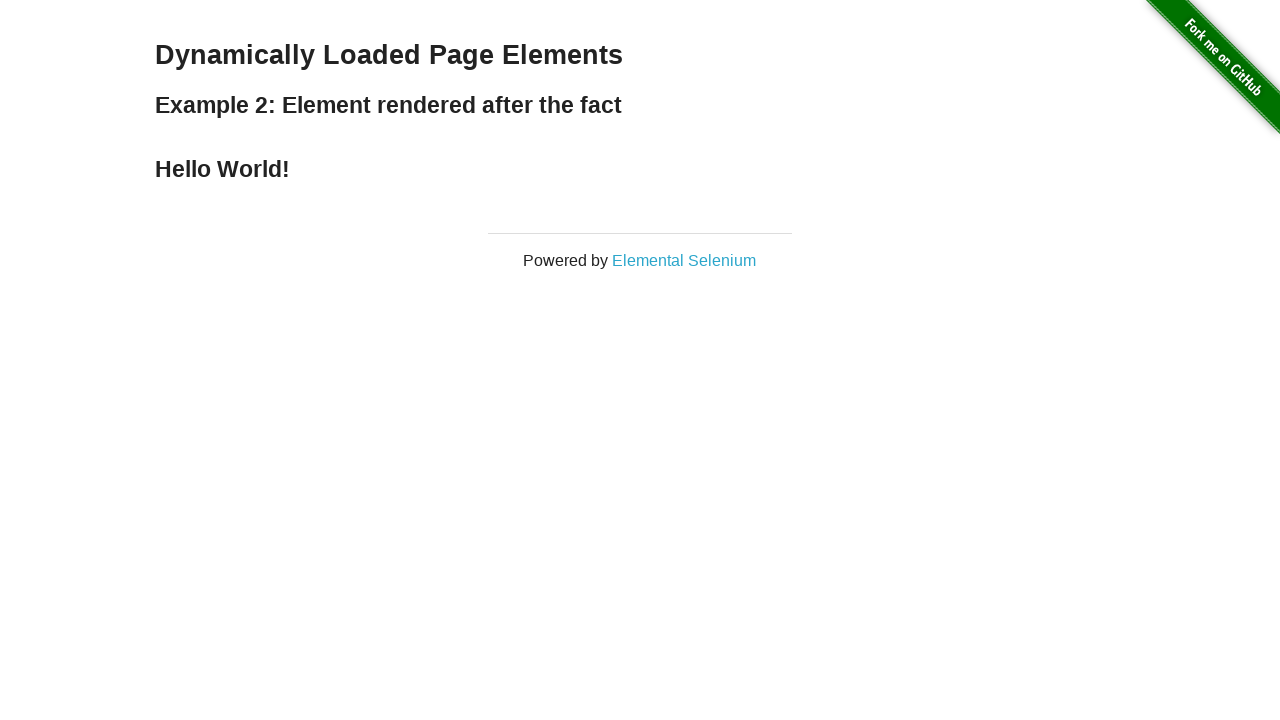

Verified the text content is 'Hello World!'
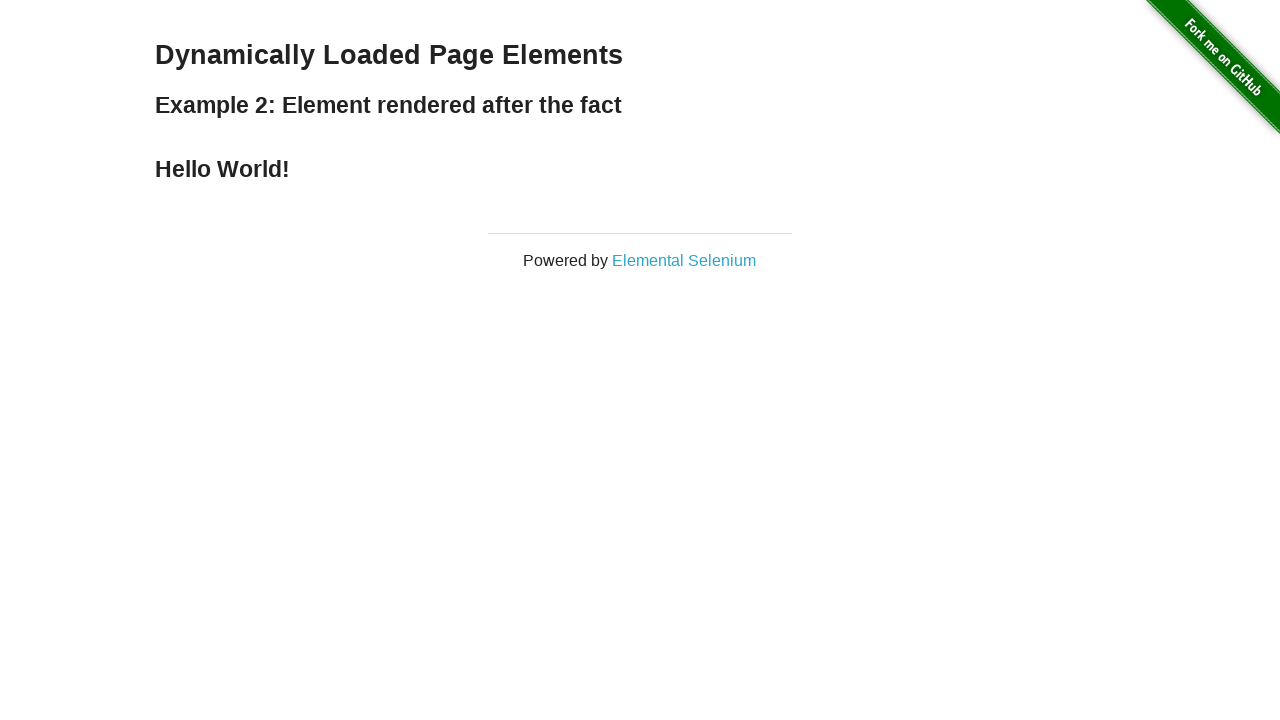

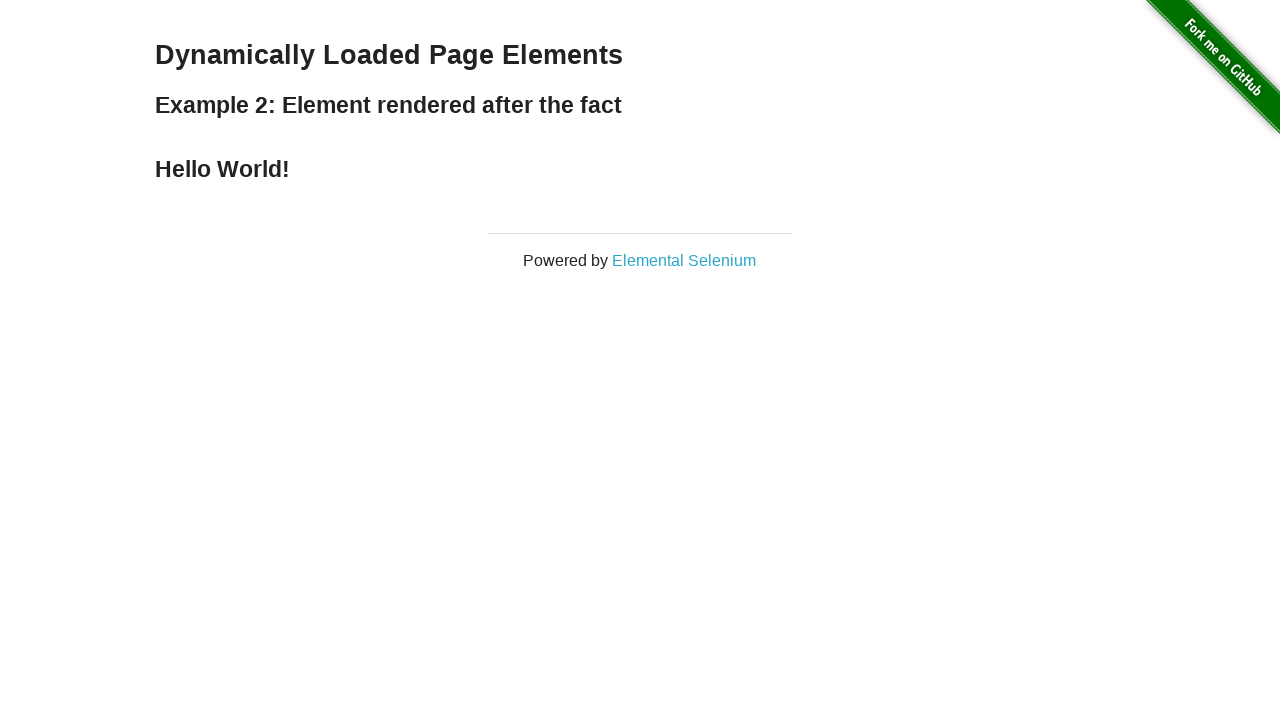